Tests hover functionality by navigating to a page with avatars, hovering over the first avatar, and verifying that additional user information (caption) becomes visible after the hover action.

Starting URL: http://the-internet.herokuapp.com/hovers

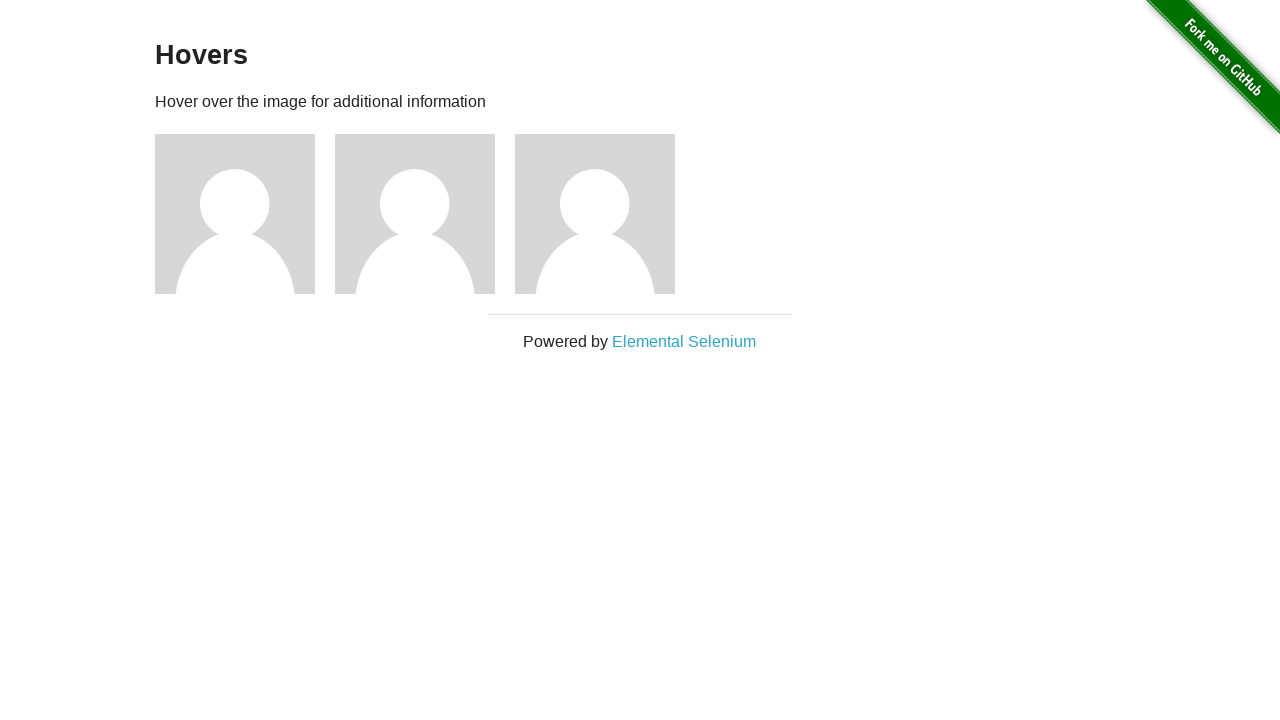

Navigated to hovers page
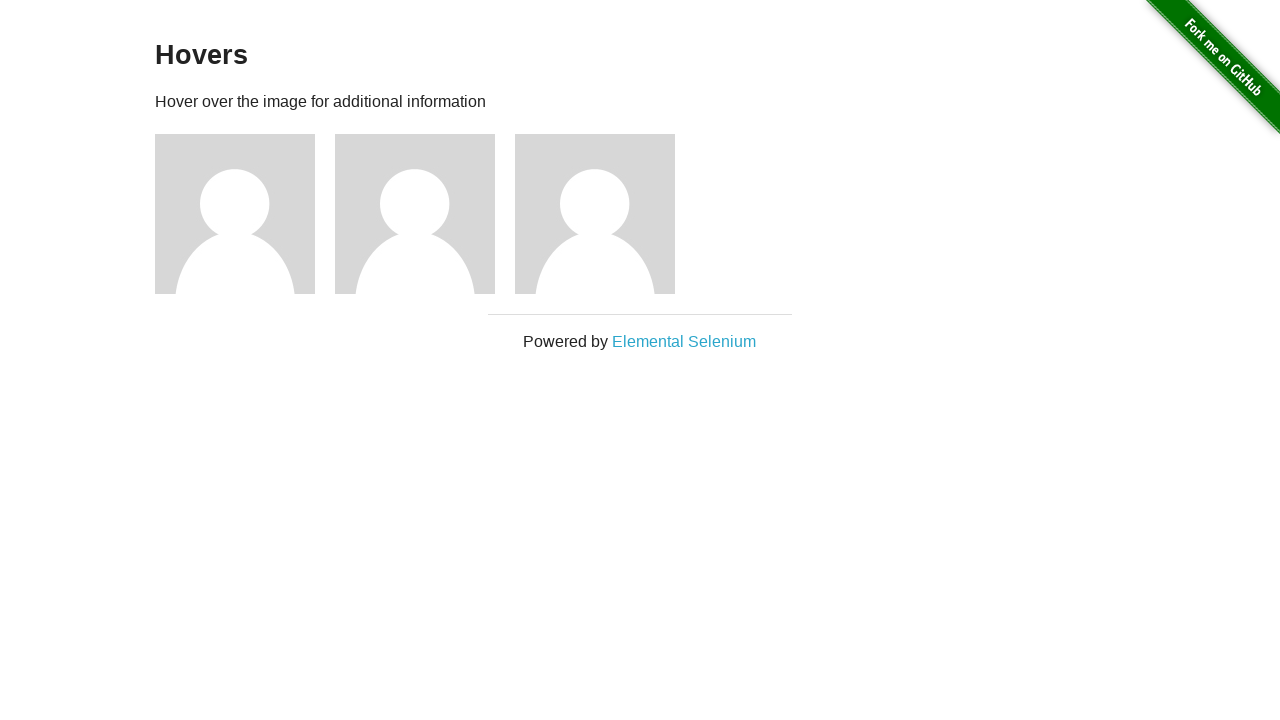

Located first avatar element
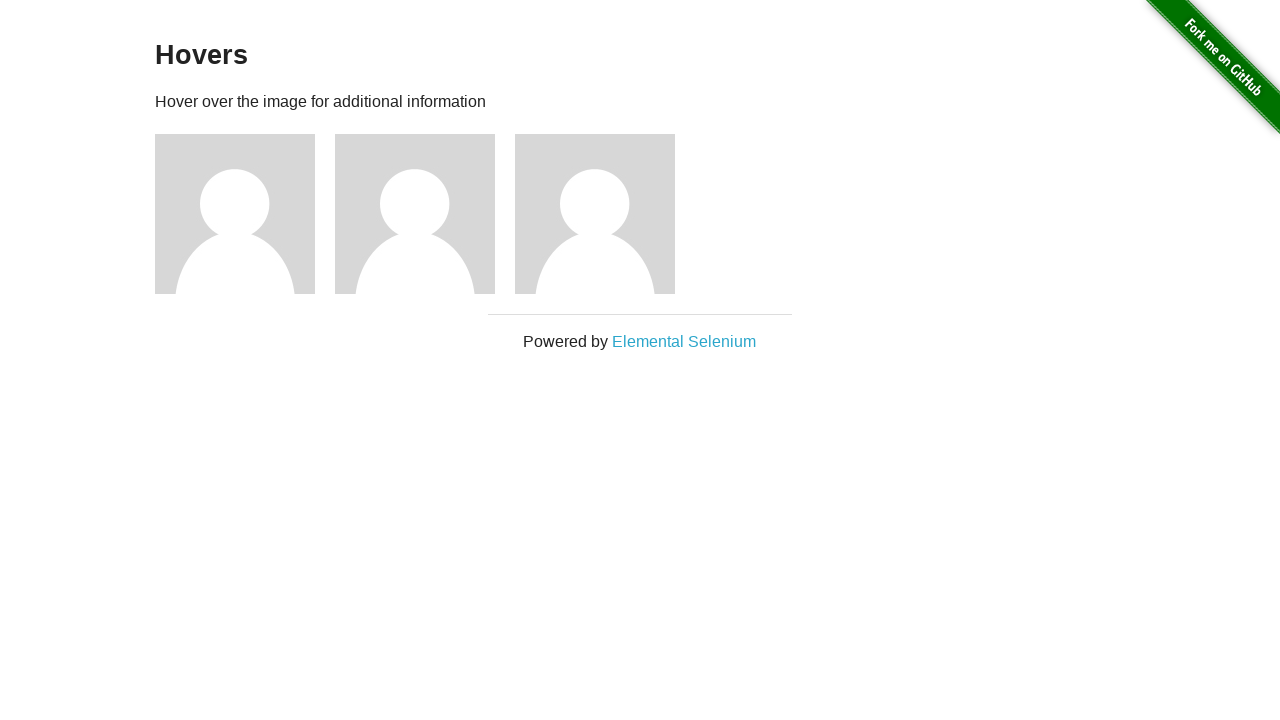

Hovered over the first avatar at (245, 214) on .figure >> nth=0
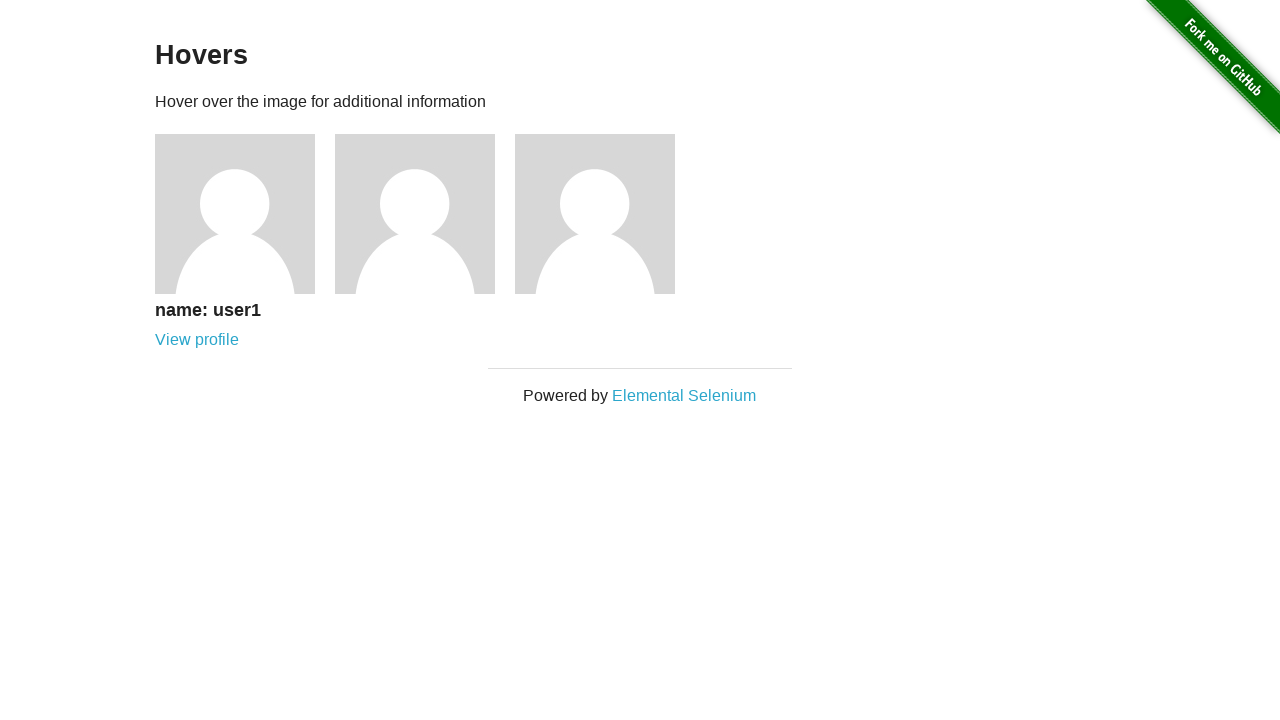

Located caption element
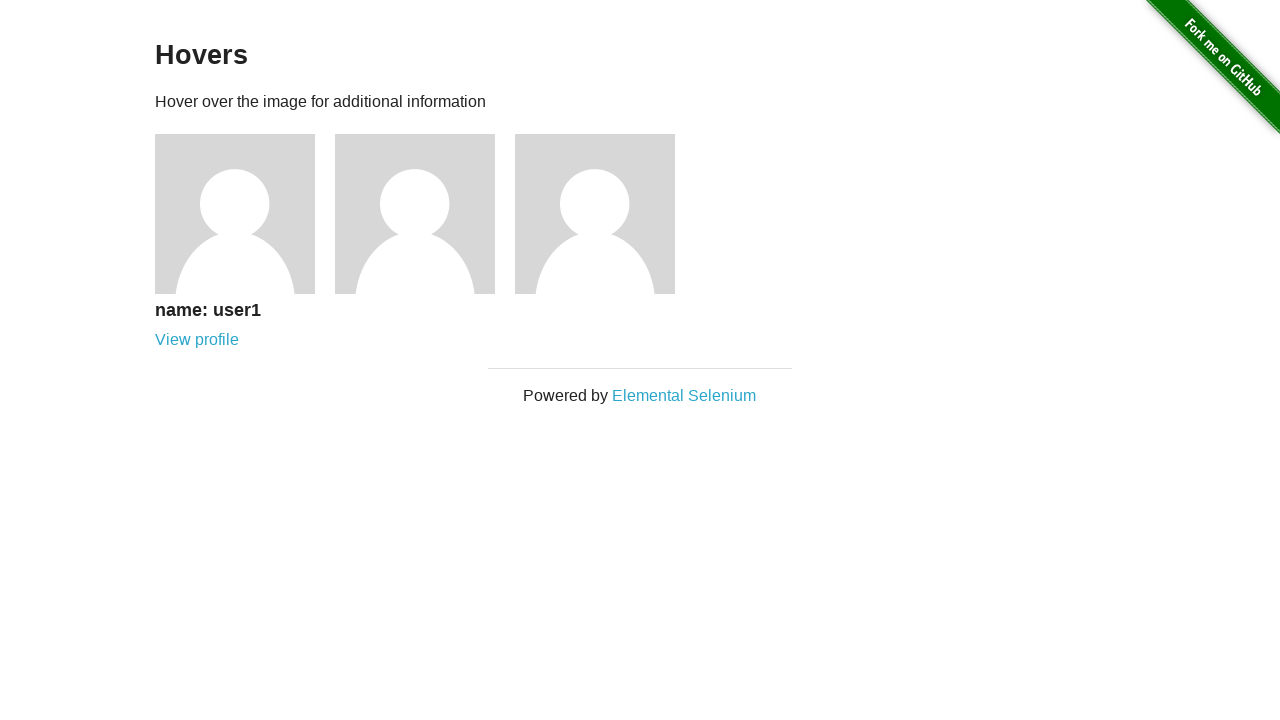

Verified that caption is visible after hover
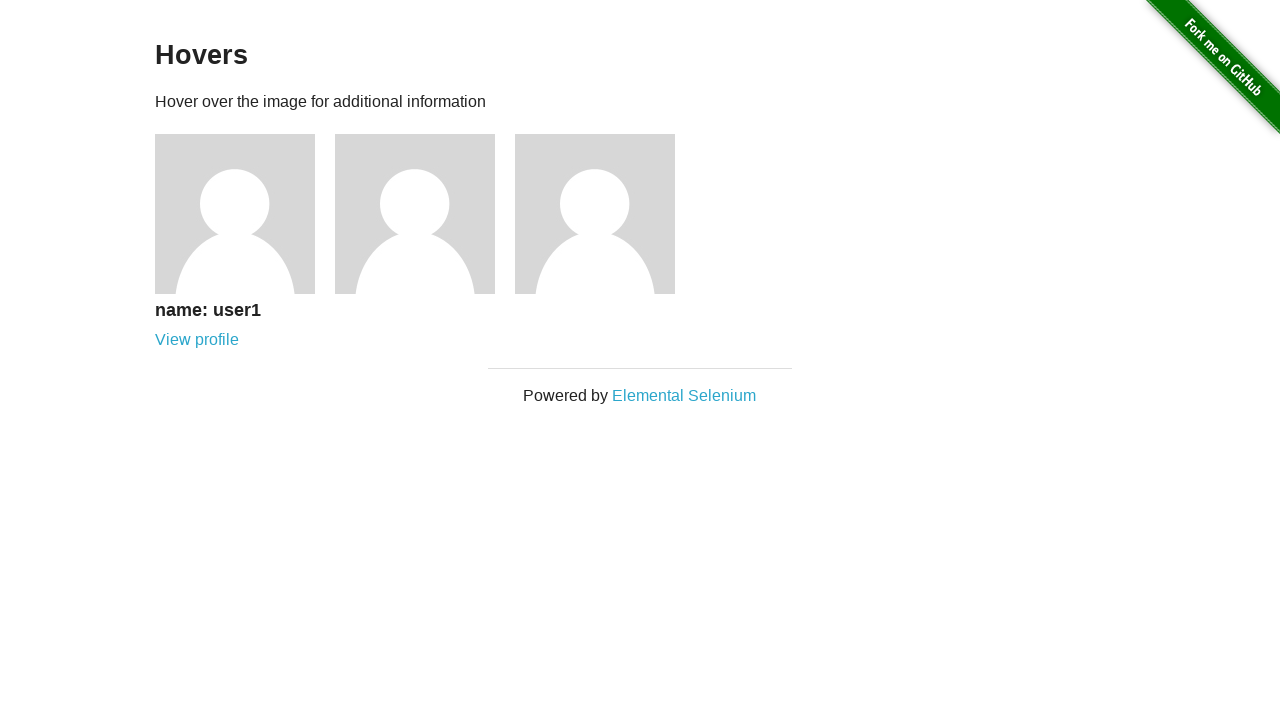

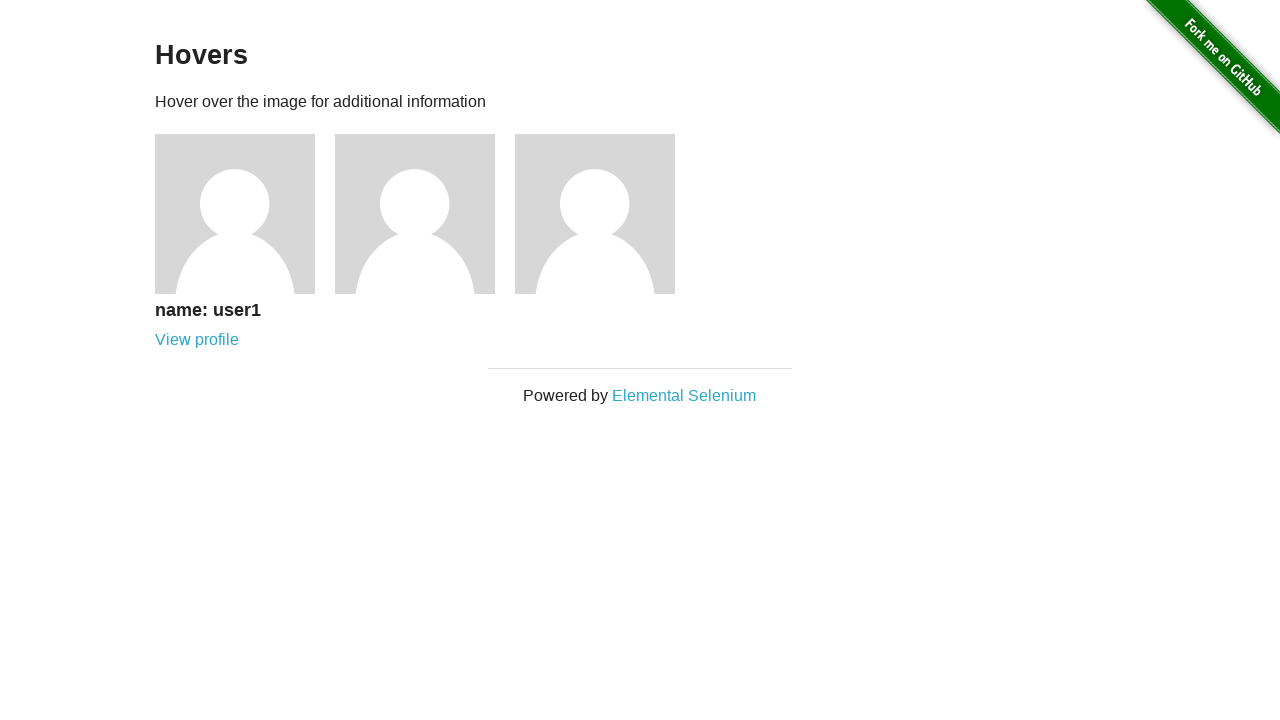